Tests drag and drop functionality by dragging an element into a drop area

Starting URL: https://demo.automationtesting.in/Static.html

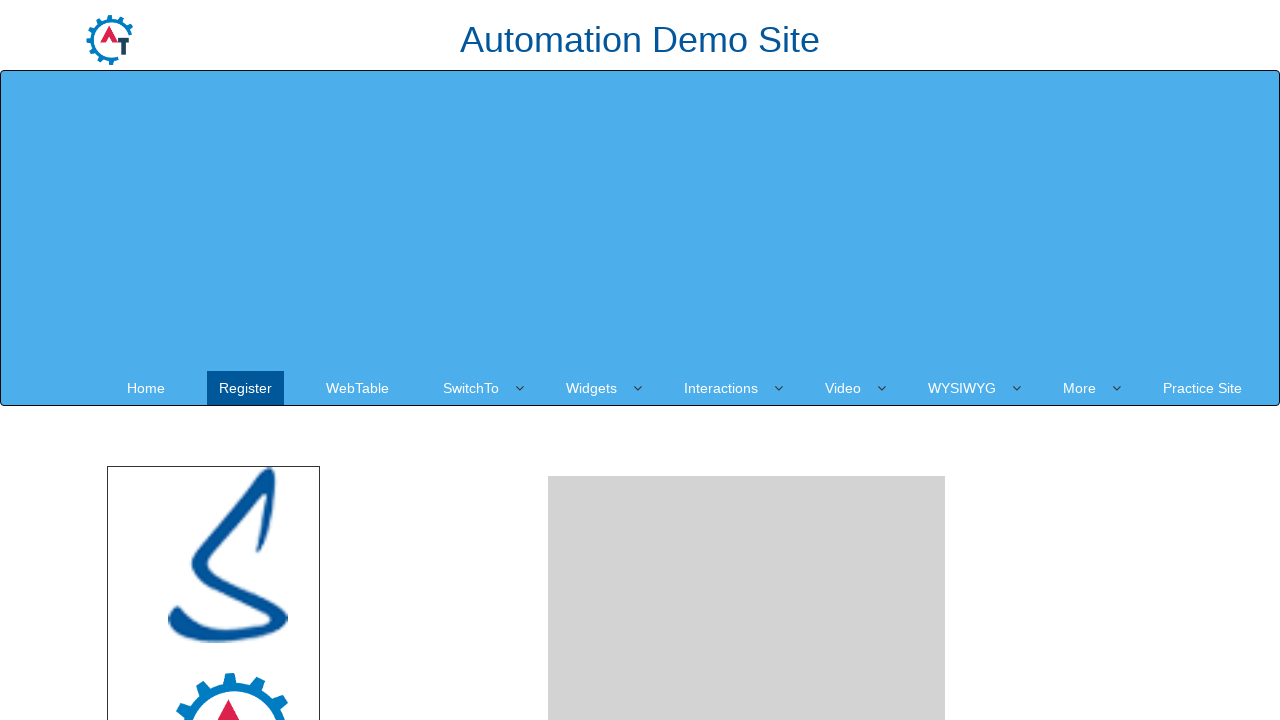

Waited for draggable element (img#angular) to be available
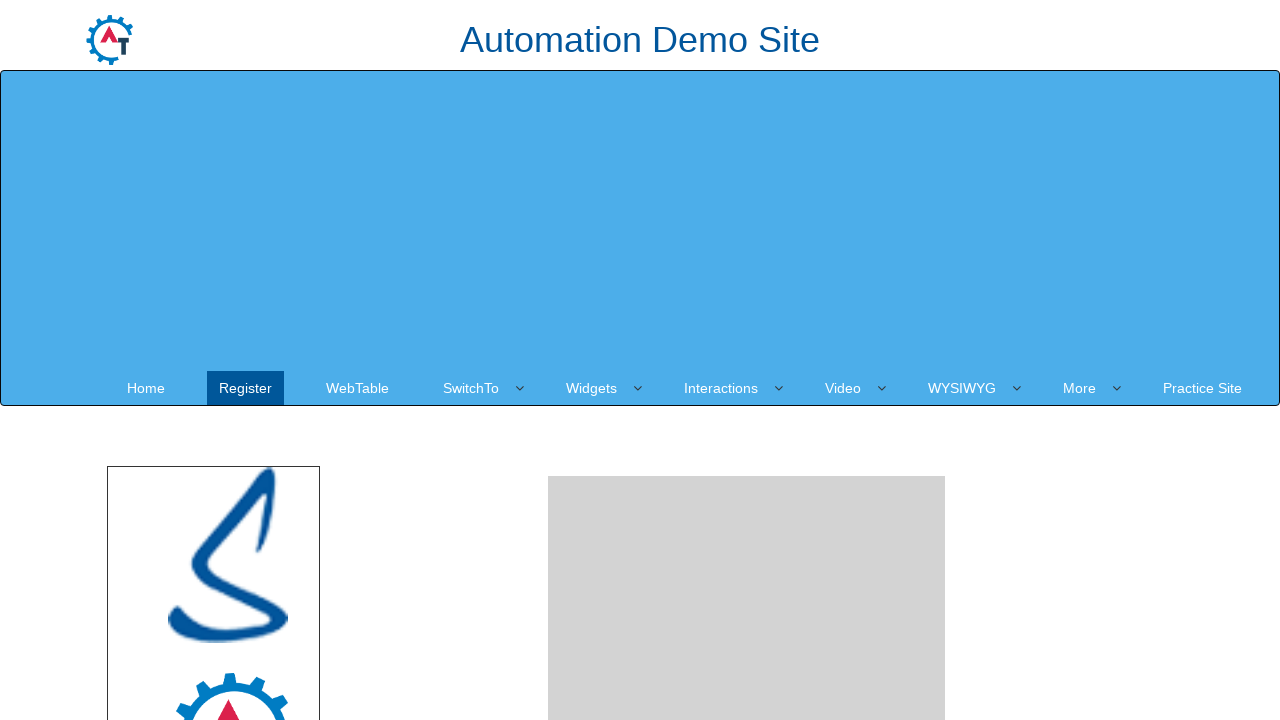

Waited for drop area (div#droparea) to be available
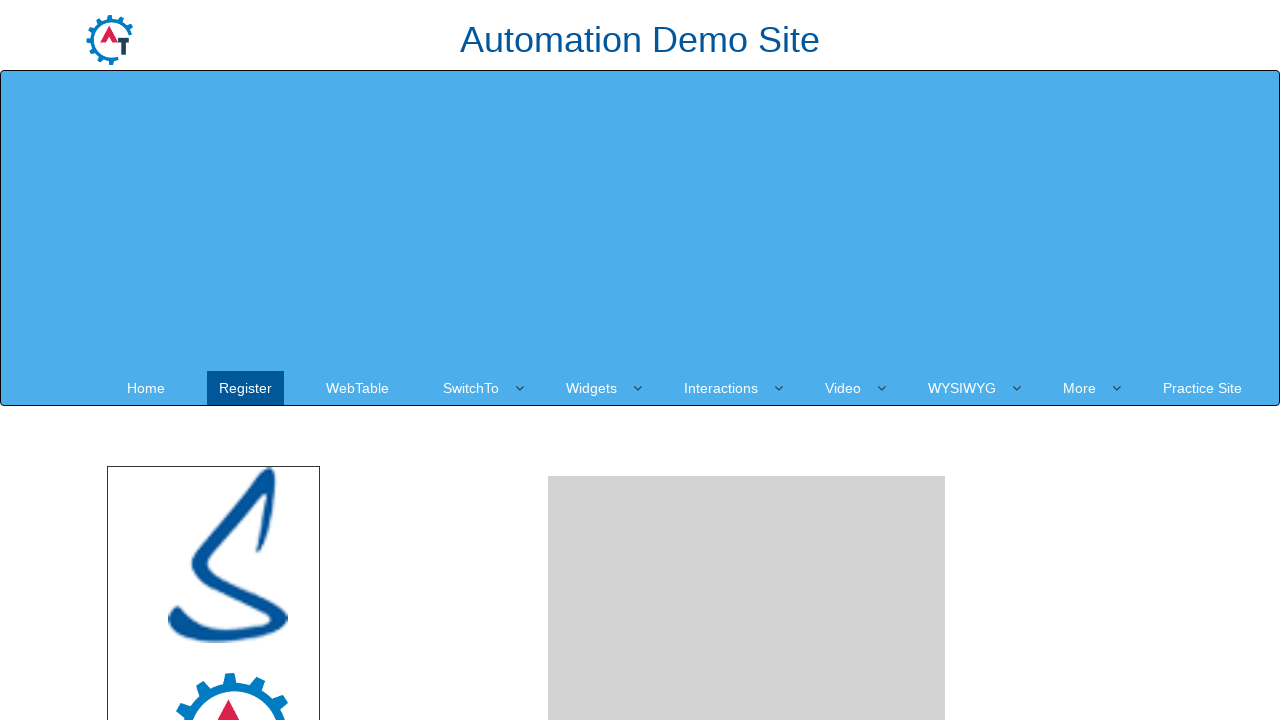

Located the draggable Angular image element
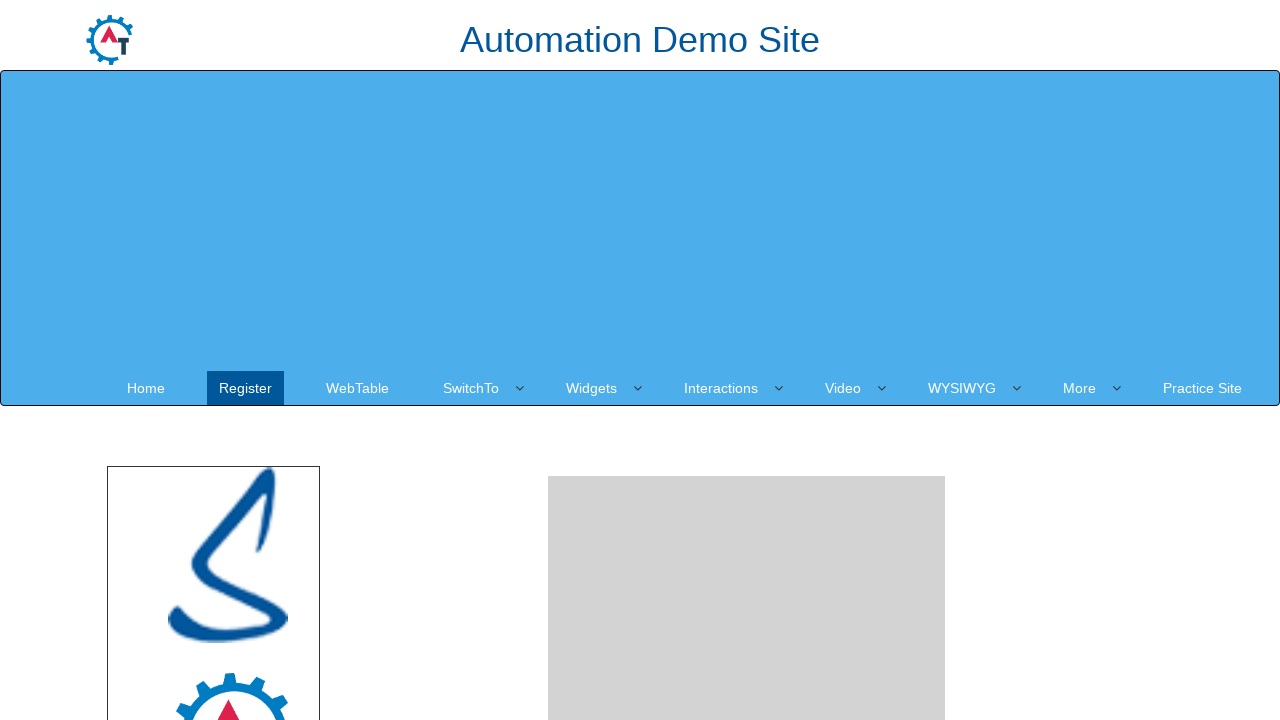

Located the drop area element
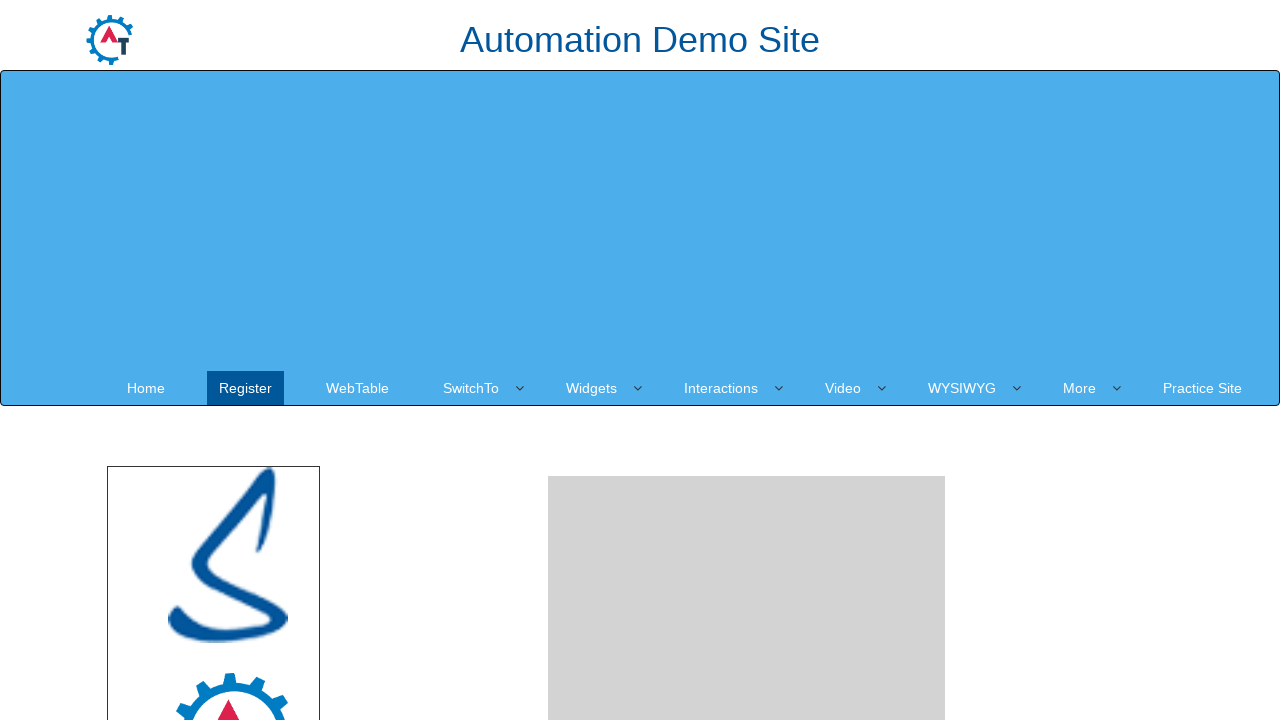

Successfully dragged Angular image element into the drop area at (747, 481)
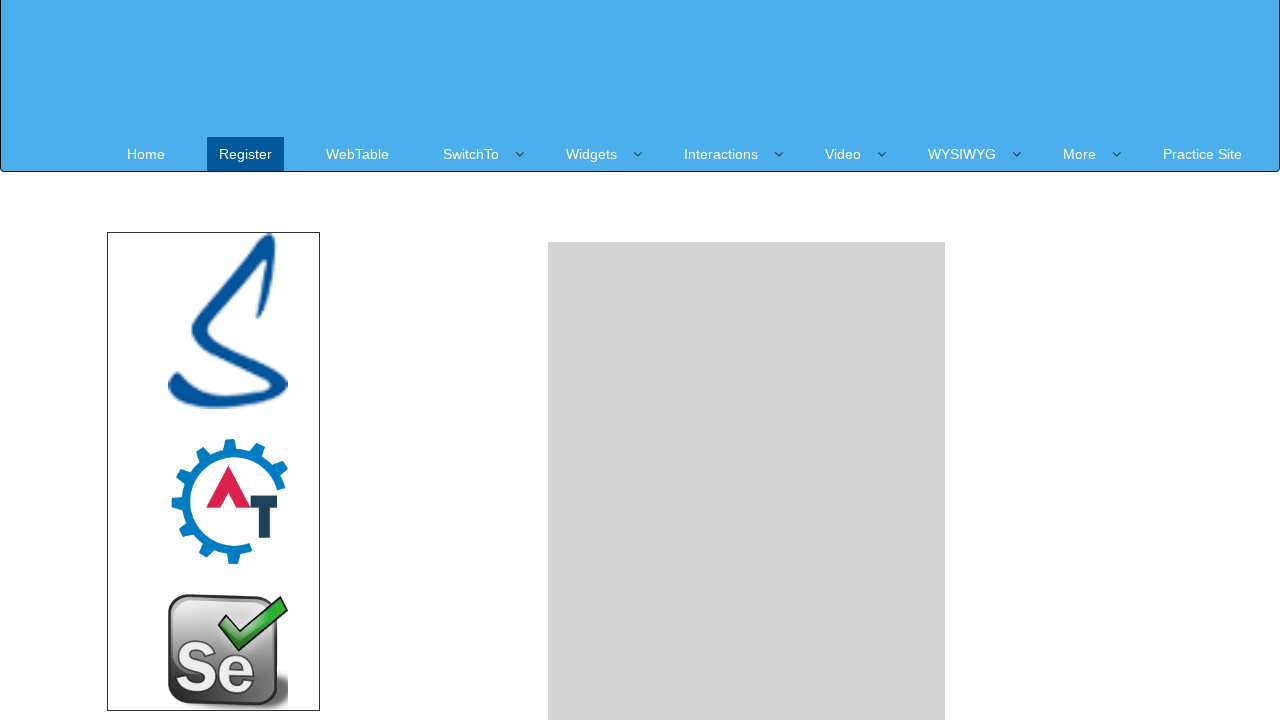

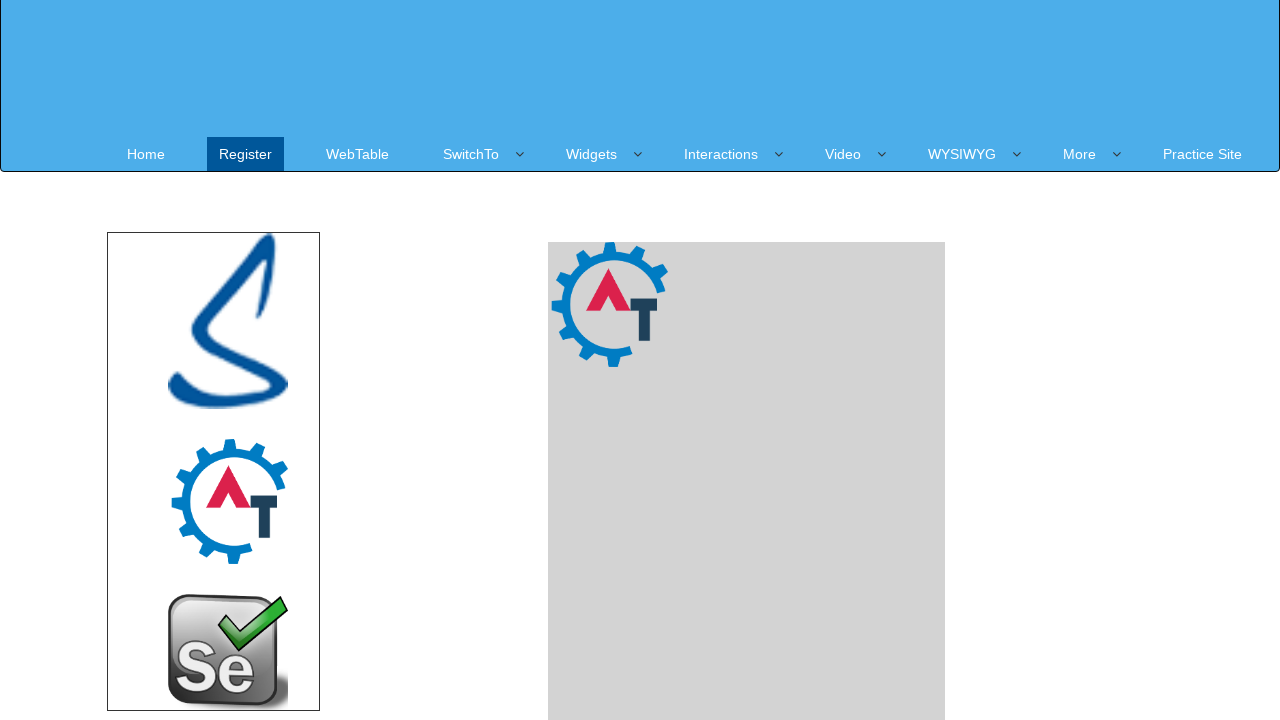